Tests browser window manipulation and page zoom functionality by minimizing/maximizing the window and adjusting zoom levels using JavaScript on a demo e-commerce site.

Starting URL: https://demo.nopcommerce.com/

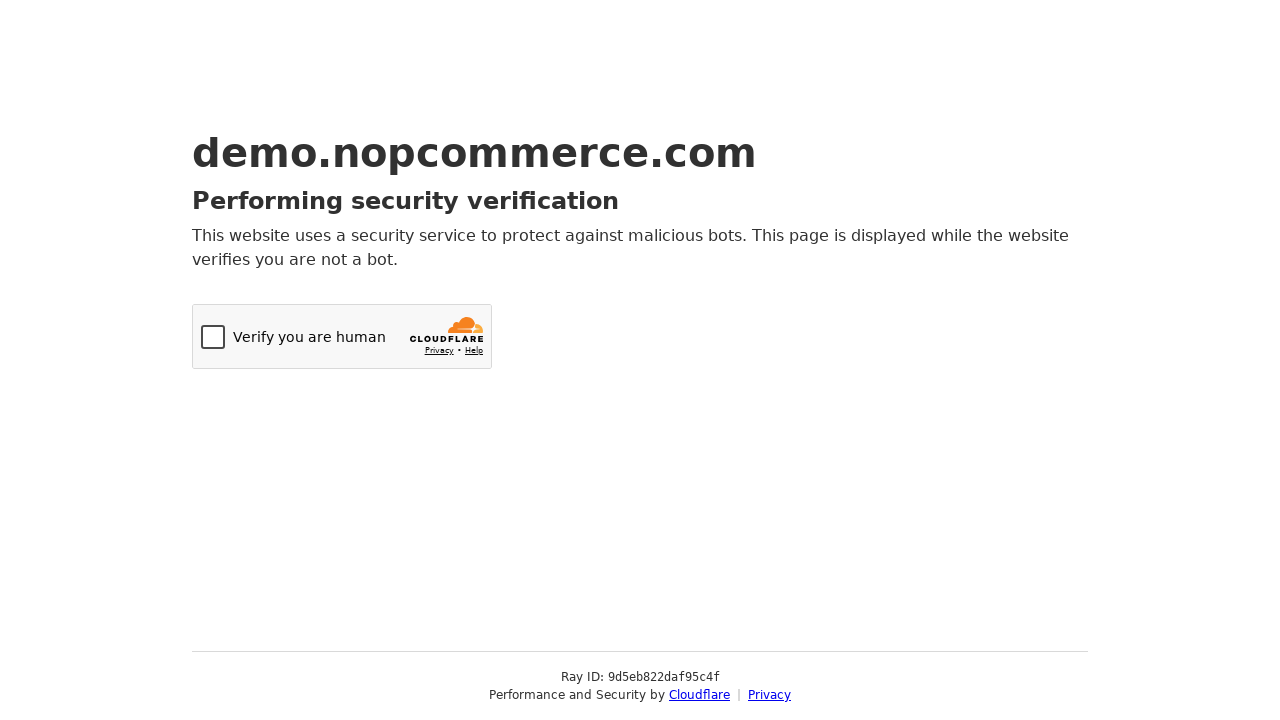

Waited for page to load with domcontentloaded state
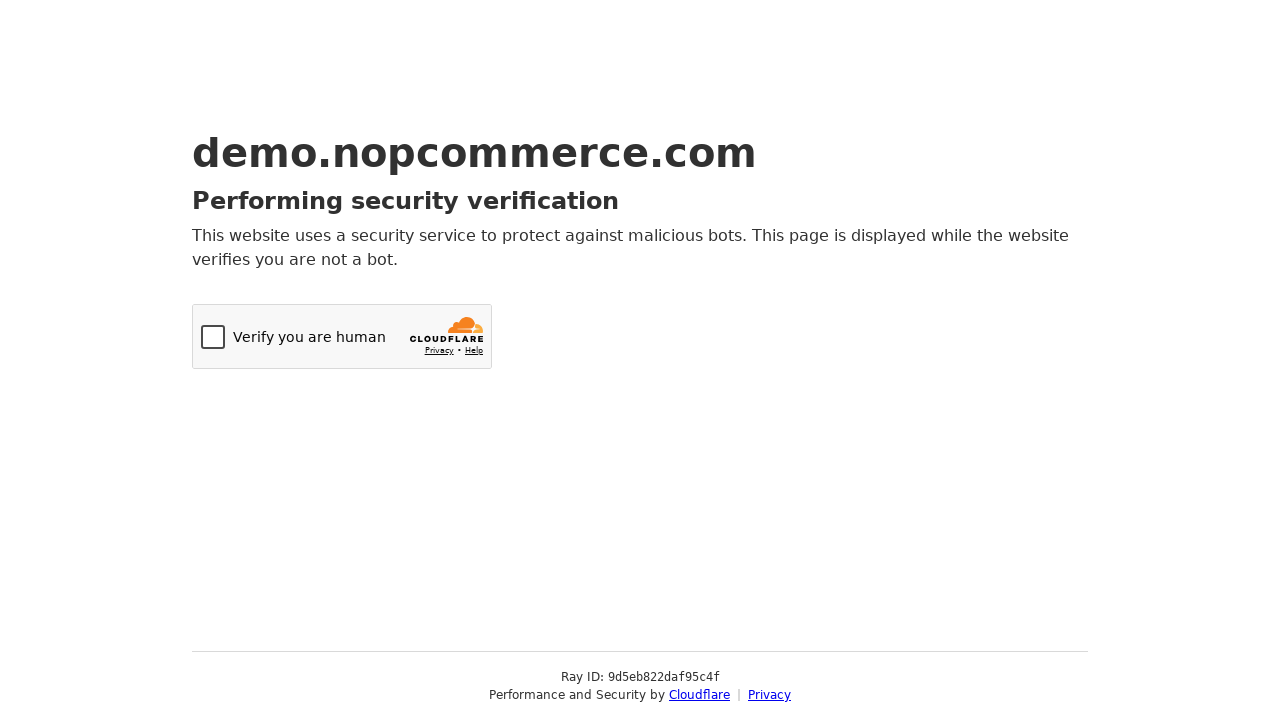

Maximized browser window to 1920x1080
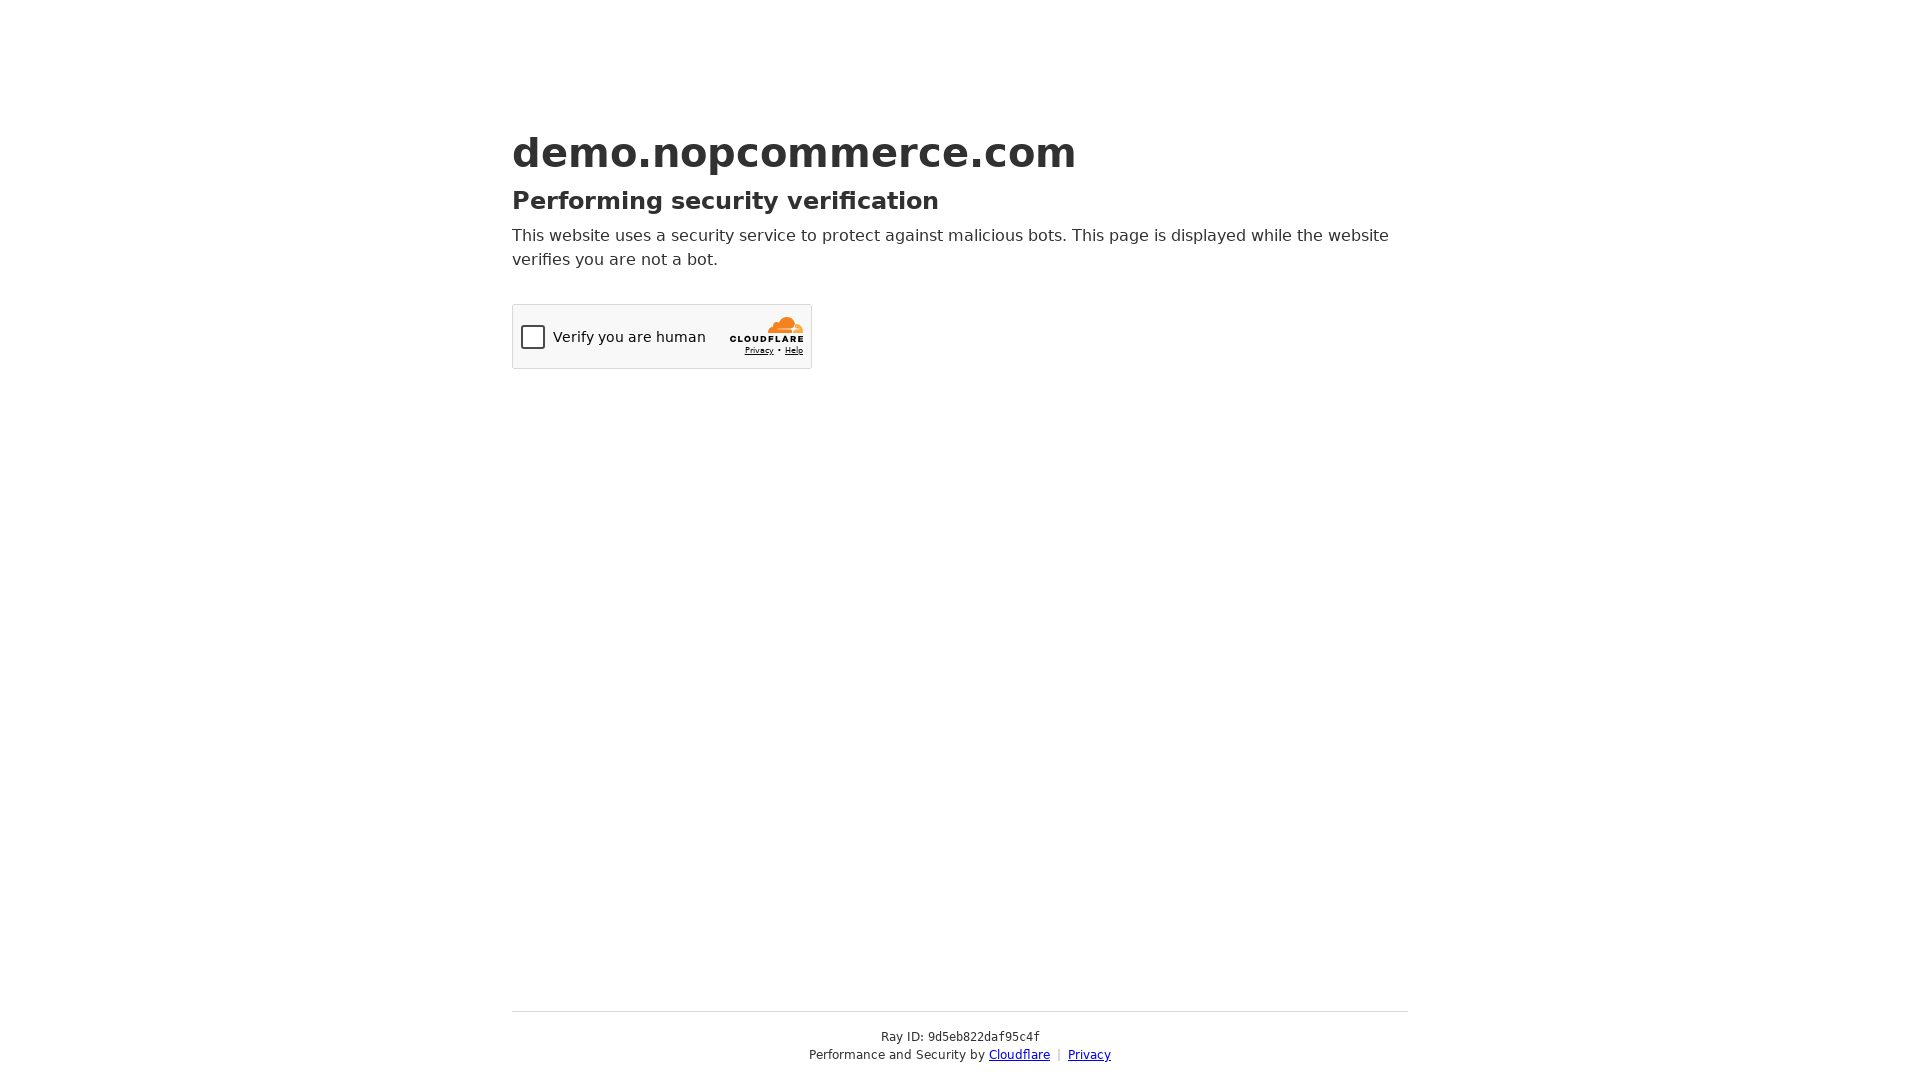

Zoomed out page to 50% using JavaScript
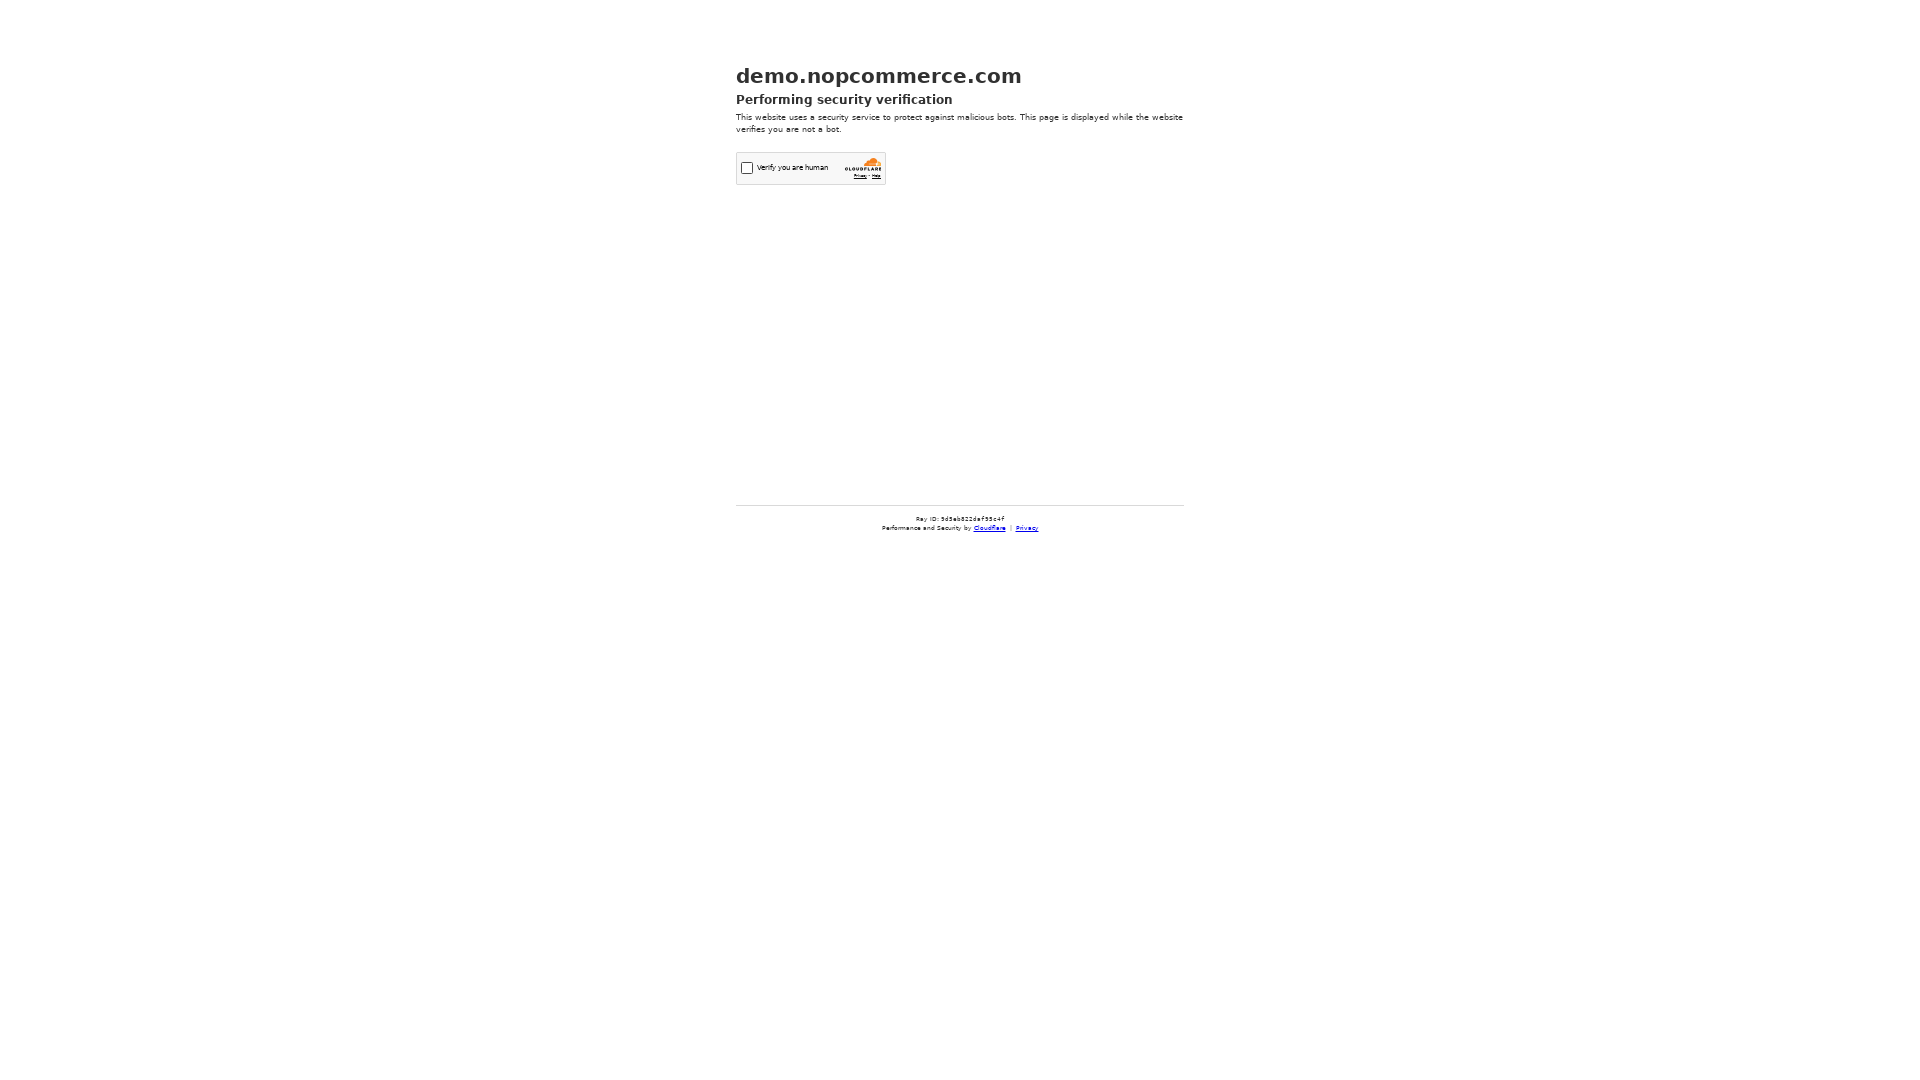

Waited 2 seconds to observe 50% zoom effect
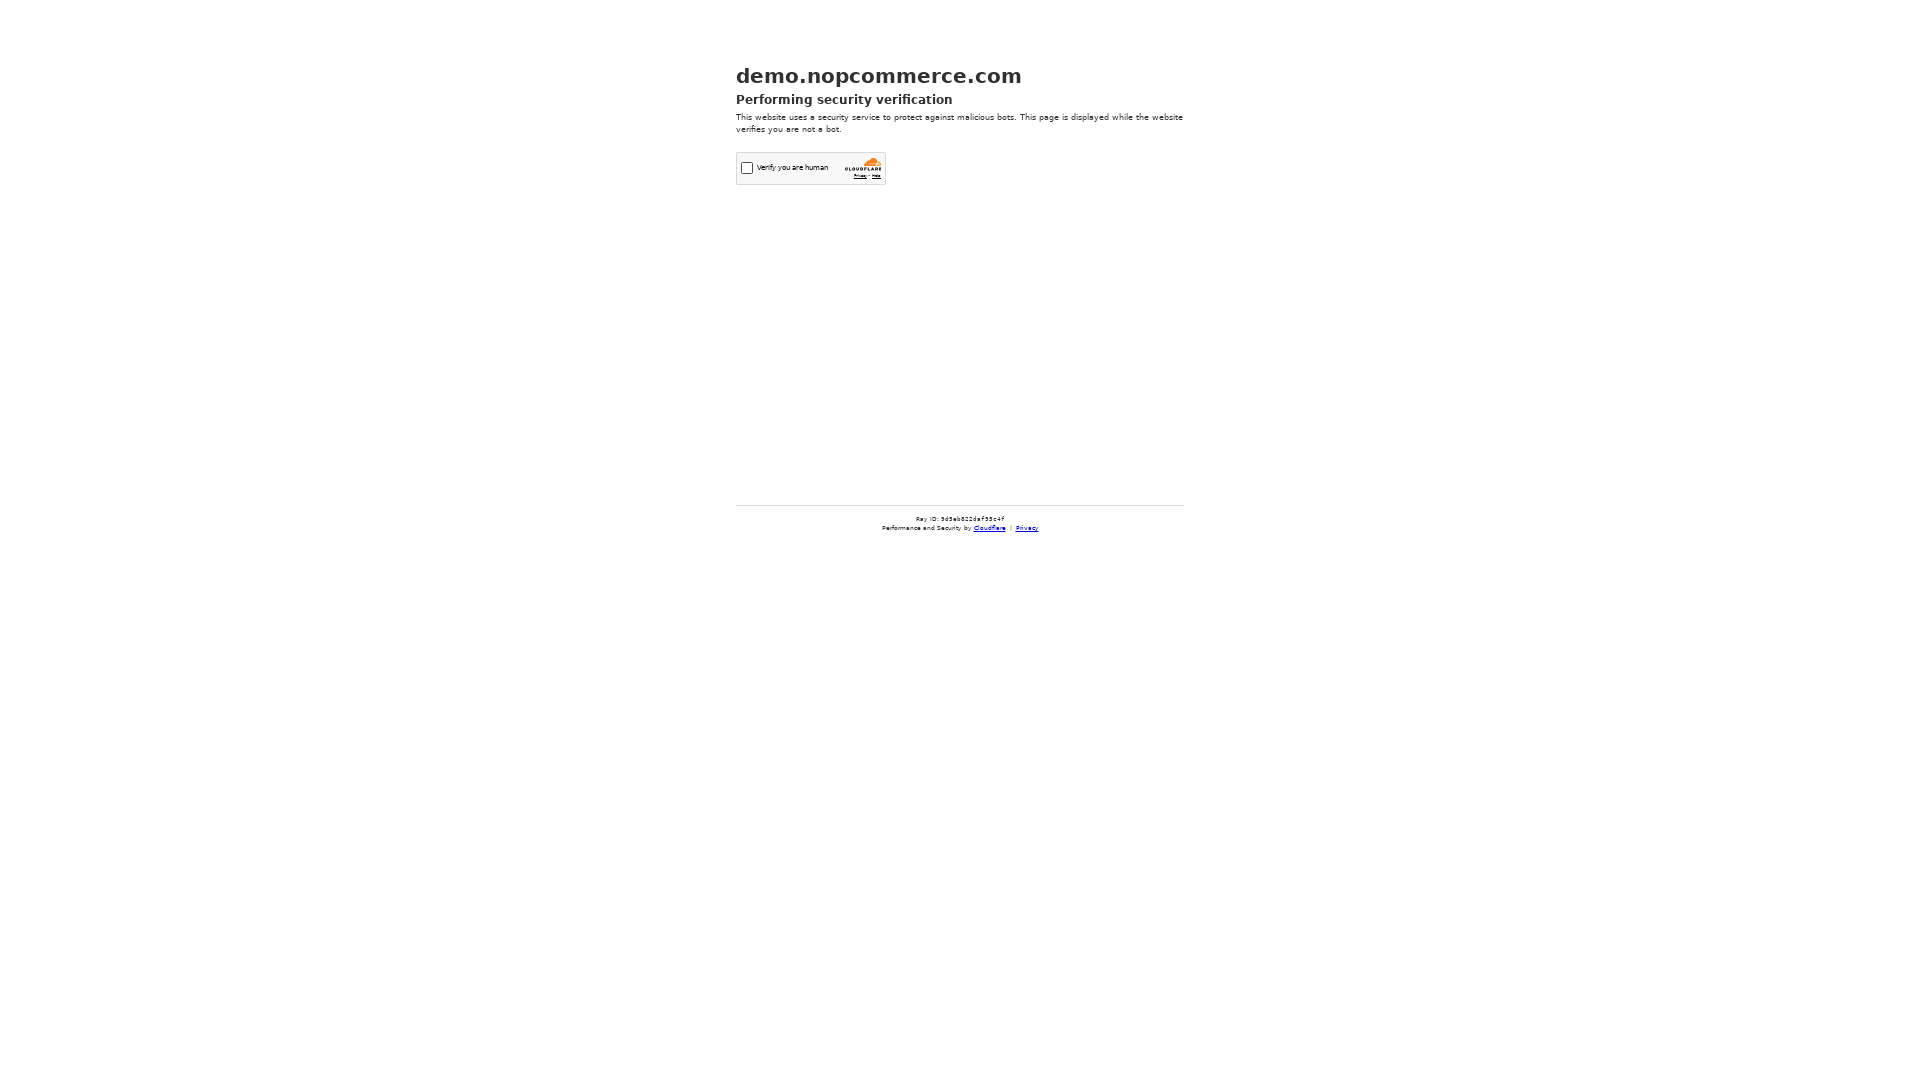

Adjusted zoom level to 80% using JavaScript
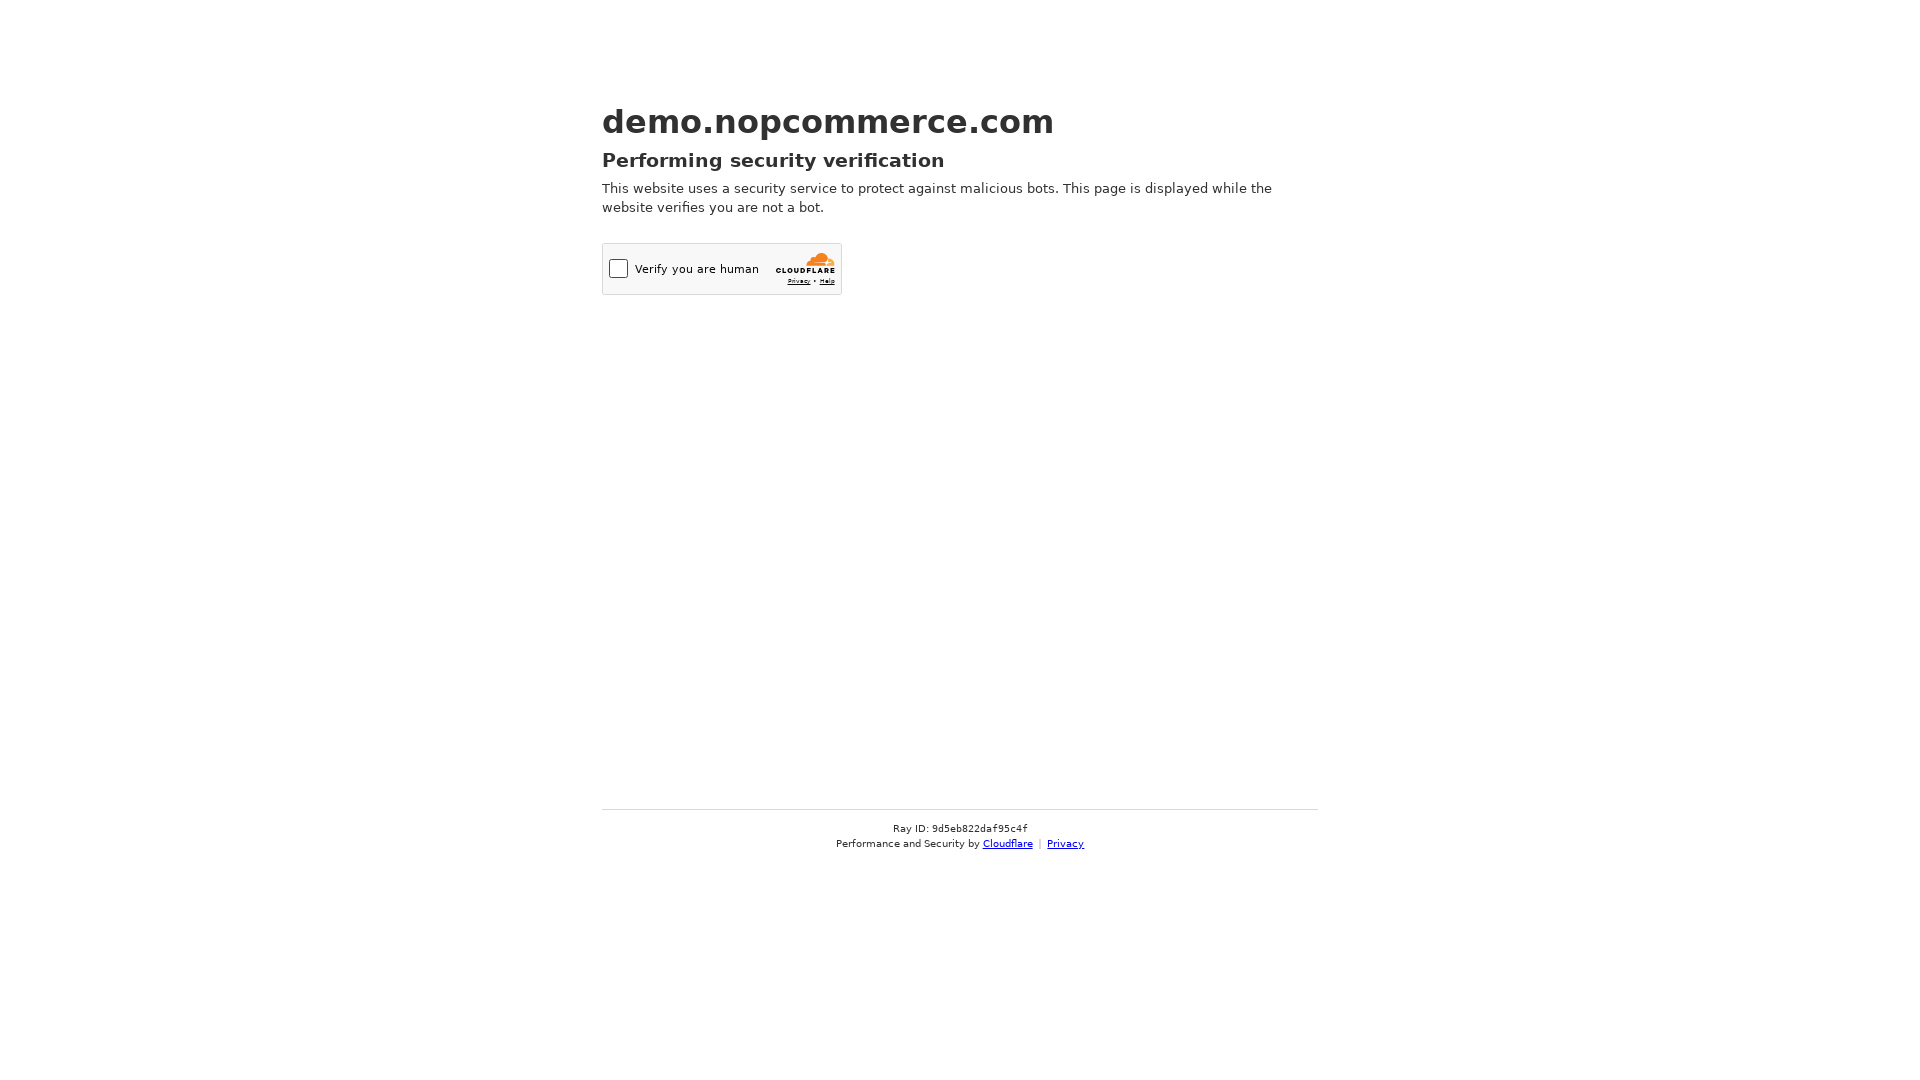

Waited 2 seconds to observe final 80% zoom level
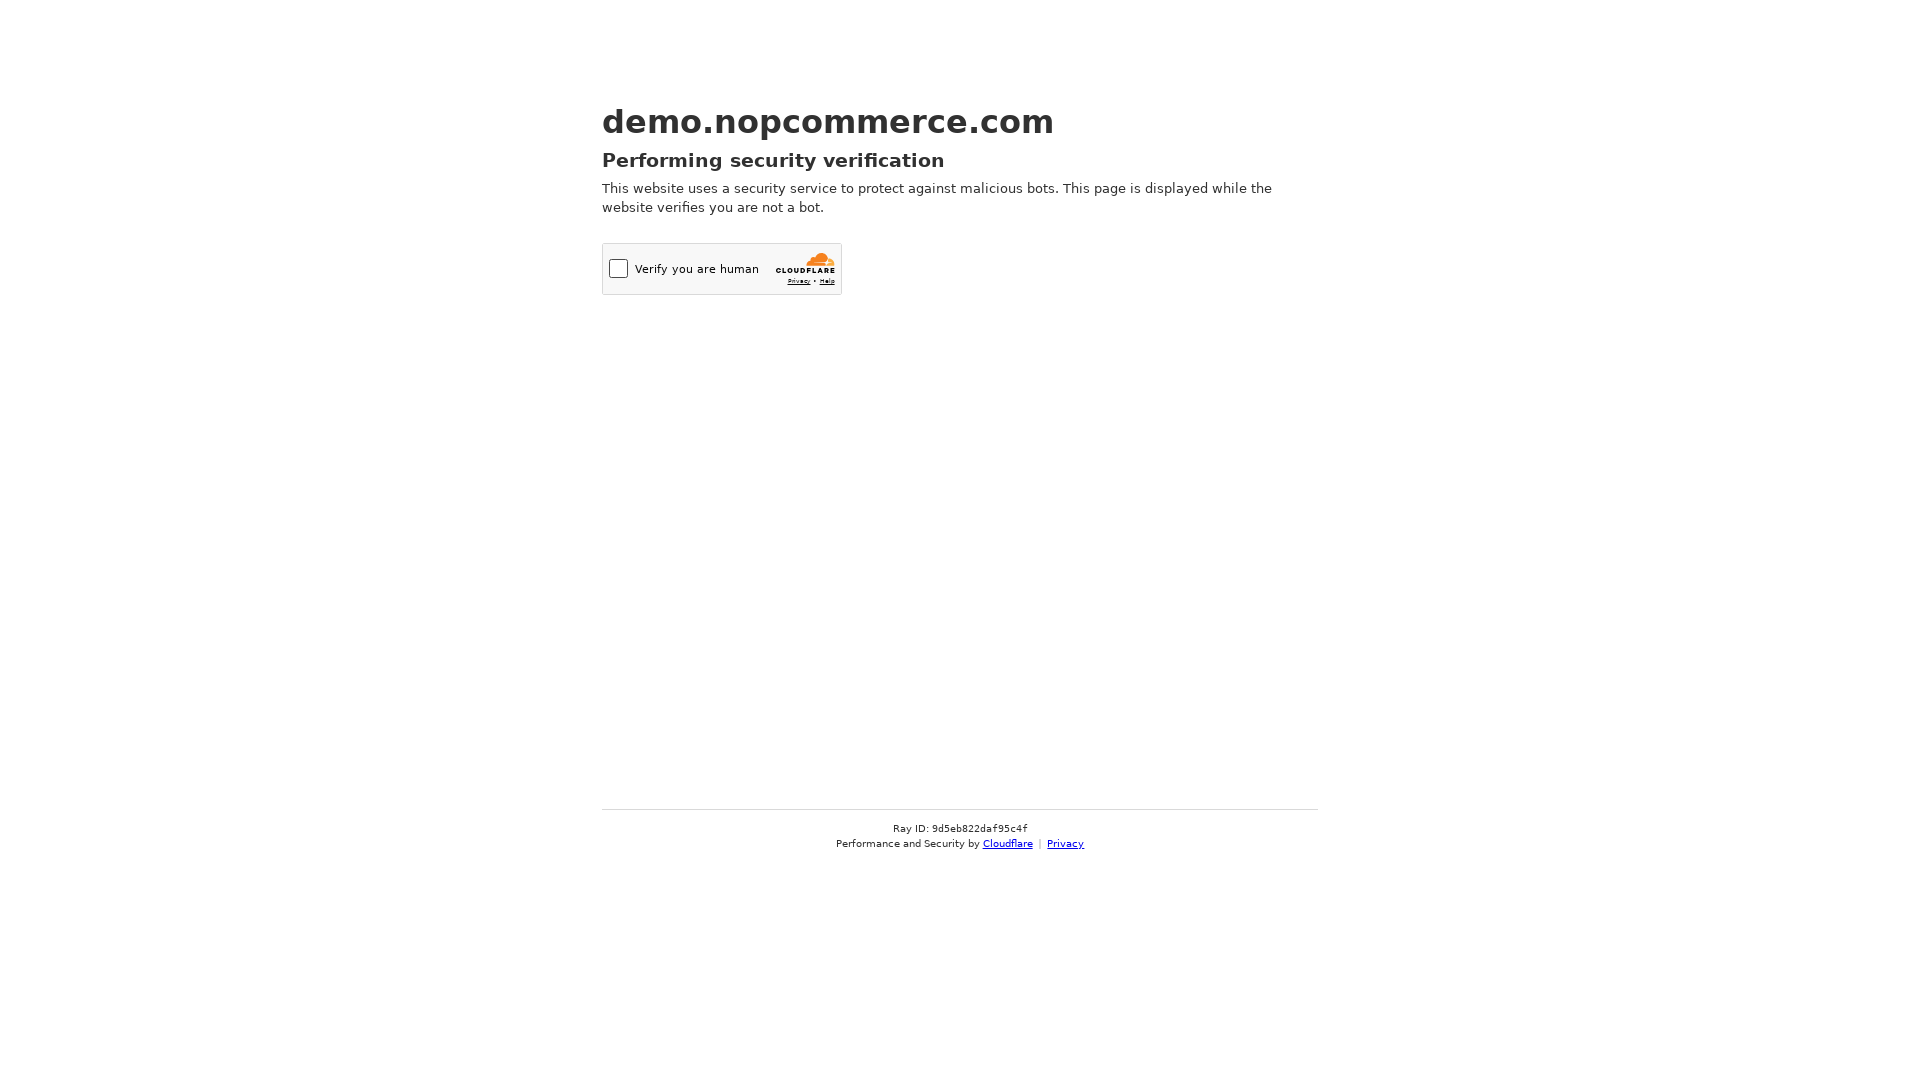

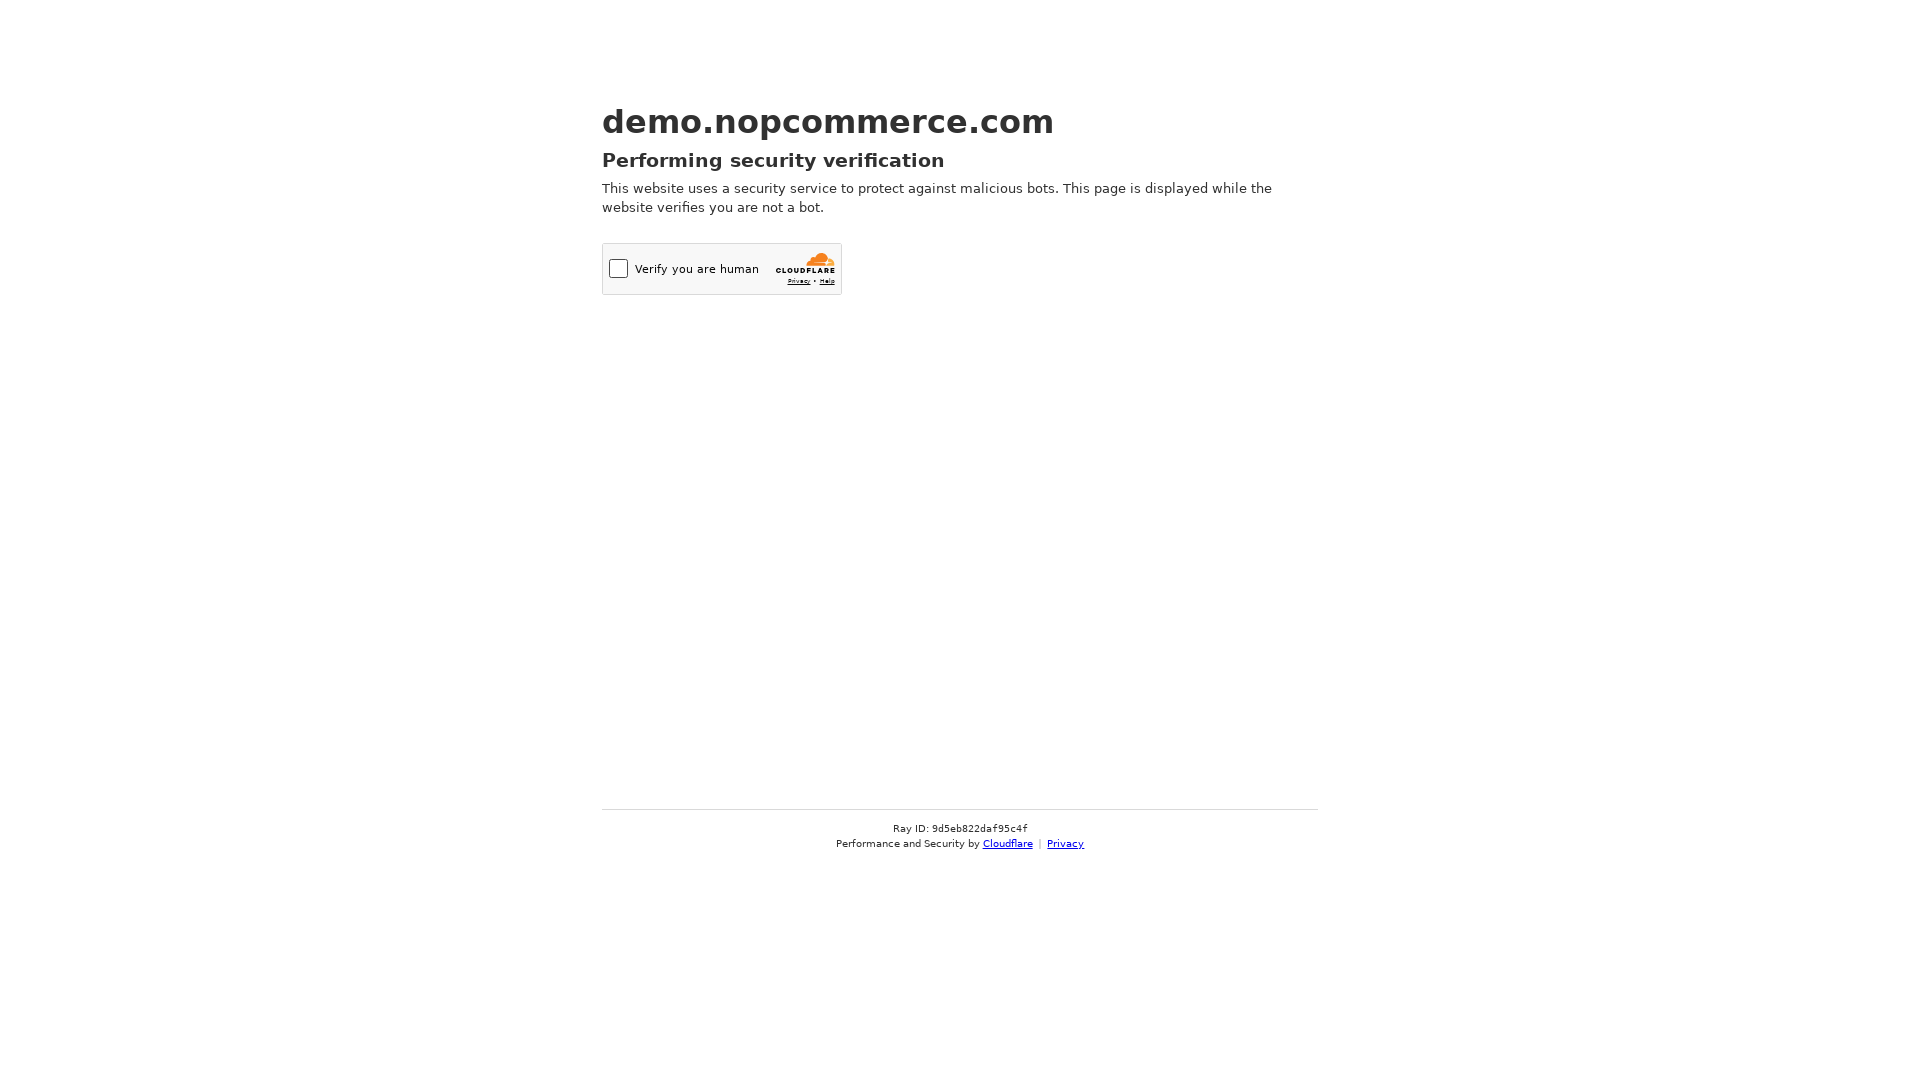